Tests selecting a gender radio button by clicking directly on the button element, then verifies the correct button is selected and others are not selected.

Starting URL: https://testotomasyonu.com/form

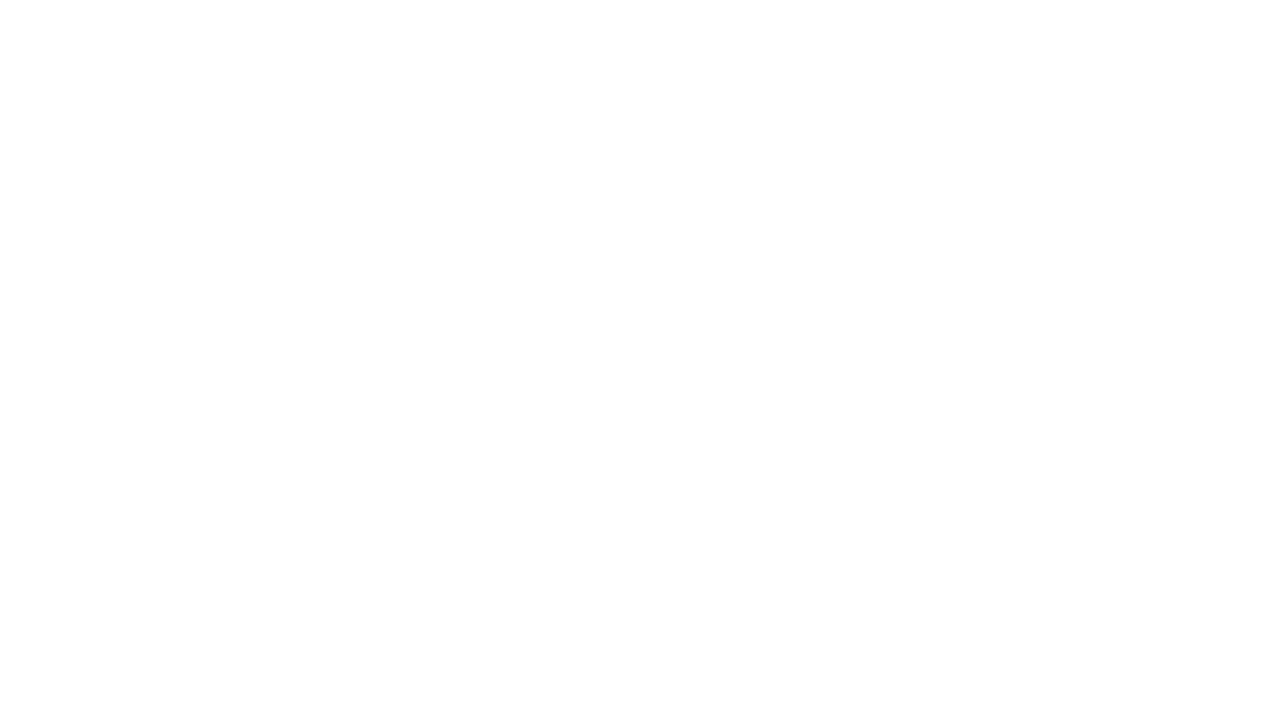

Navigated to Windows demo page
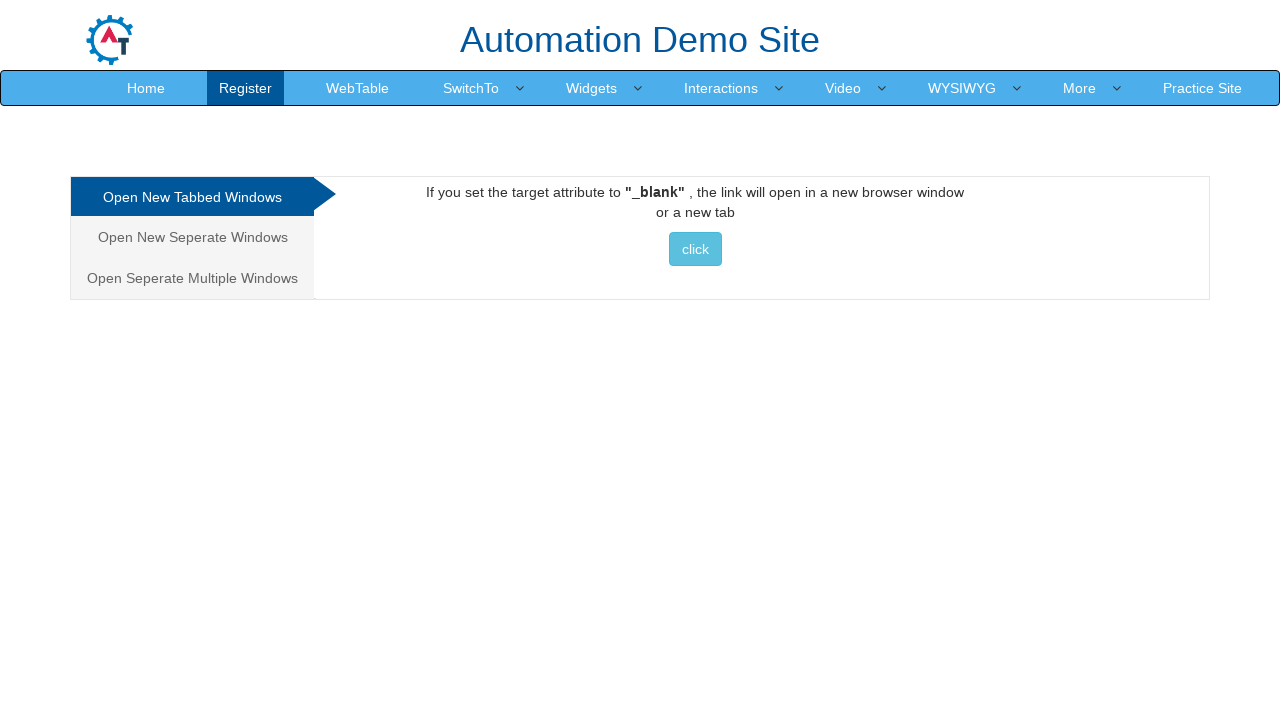

Clicked window action button
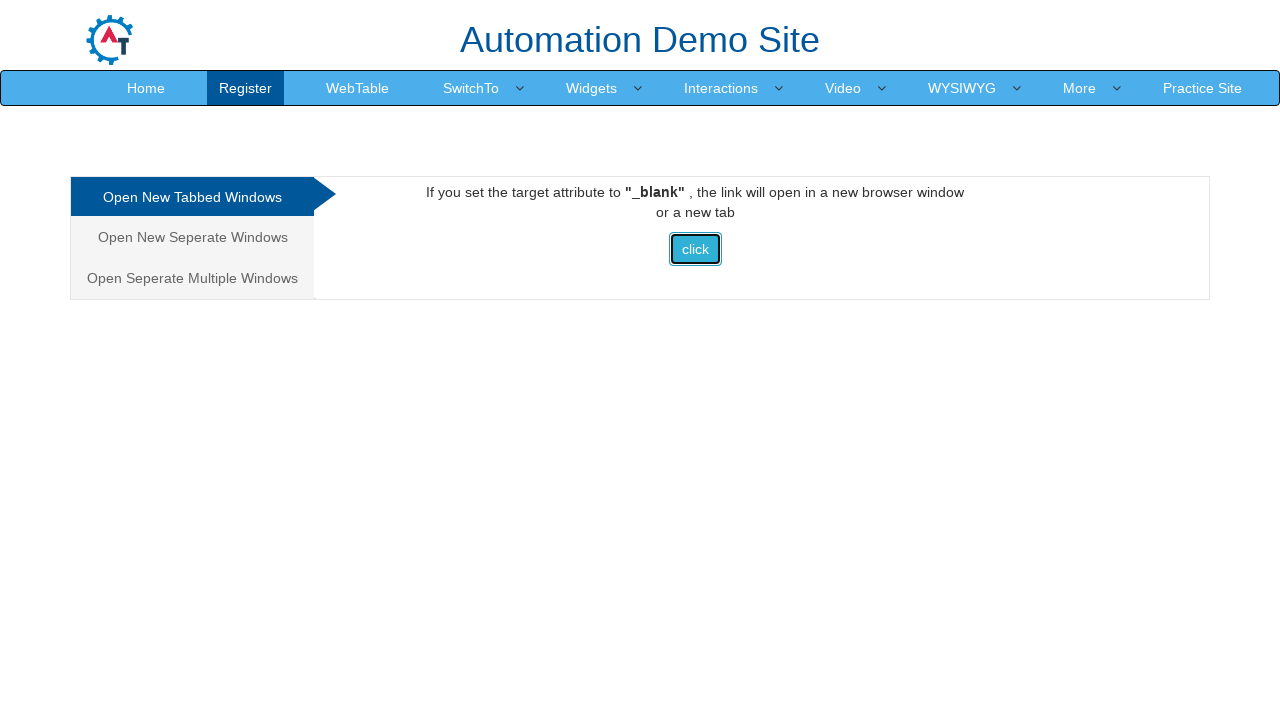

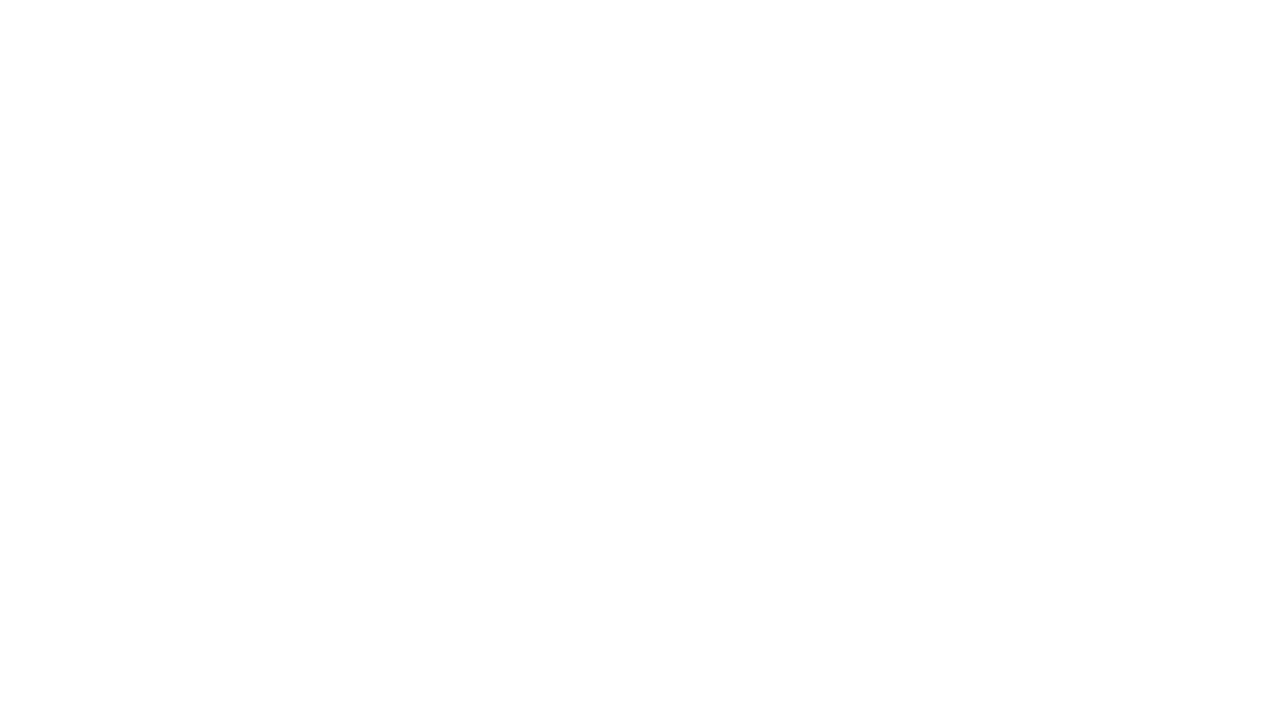